Tests form filling by first clicking a link with a mathematically calculated text value, then filling out a form with first name, last name, city, and country fields, and submitting it.

Starting URL: http://suninjuly.github.io/find_link_text

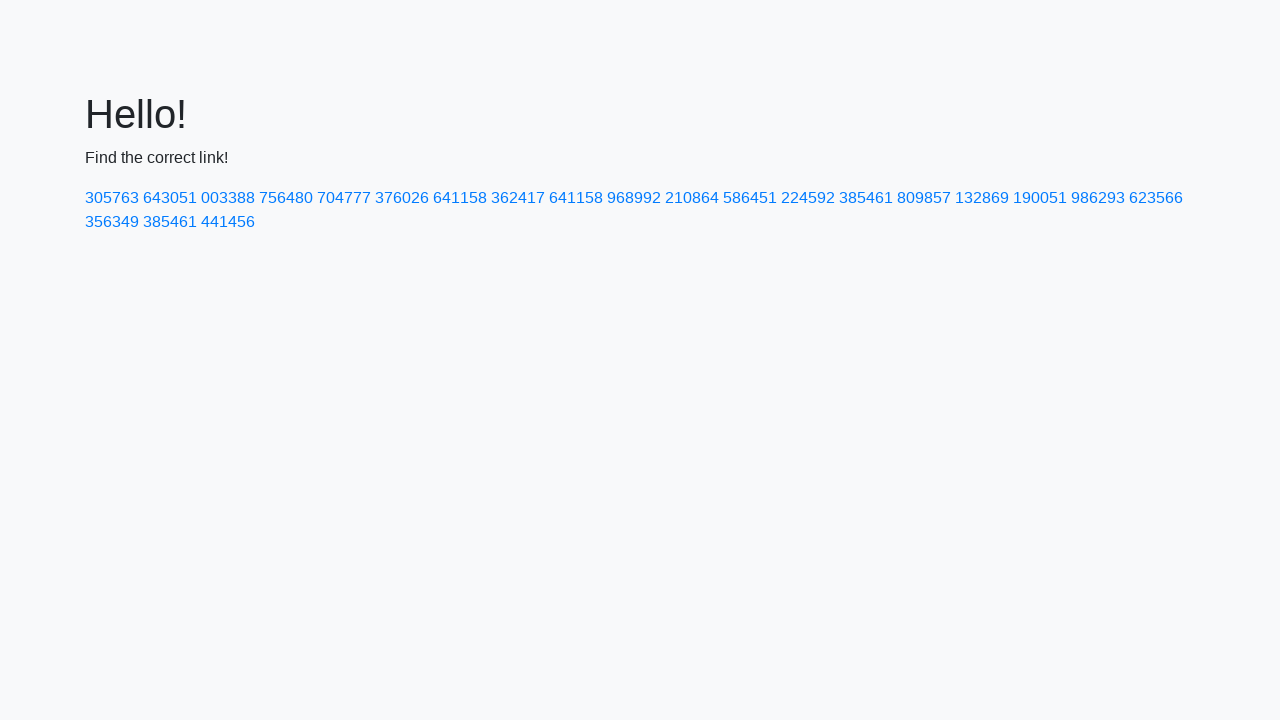

Clicked link with mathematically calculated text value '224592' at (808, 198) on text=224592
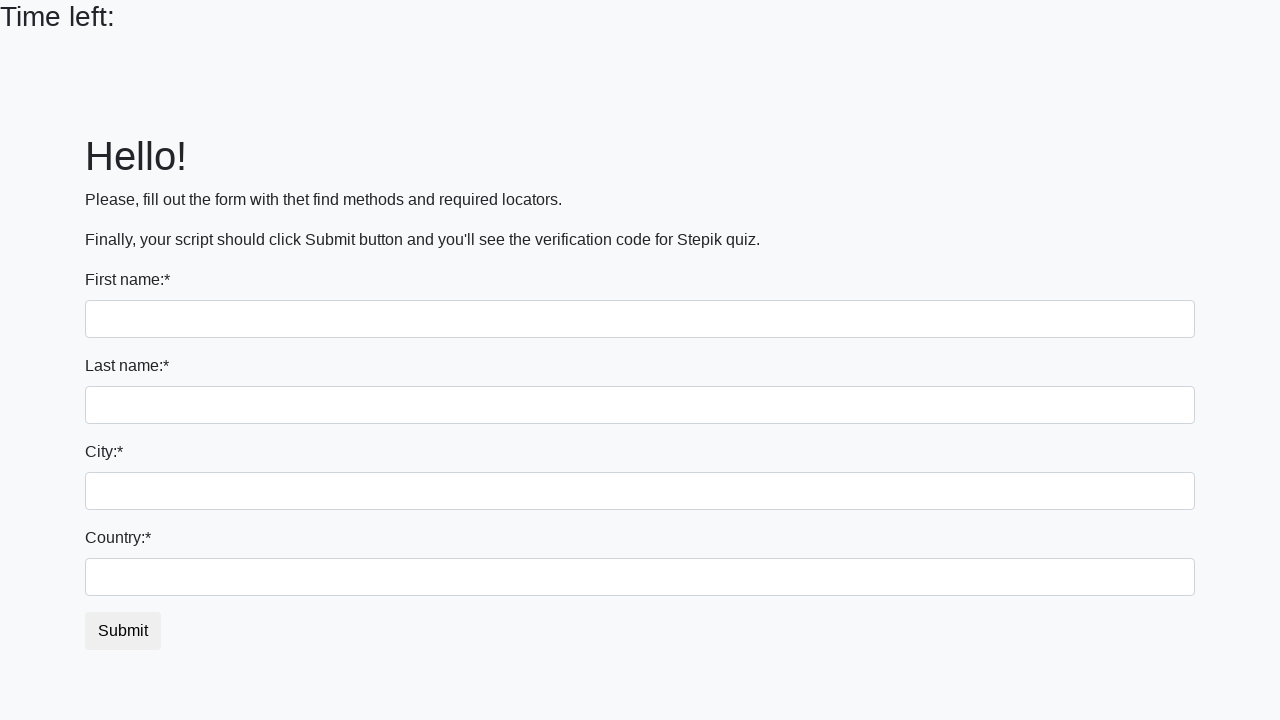

Filled first name field with 'Ivan' on input
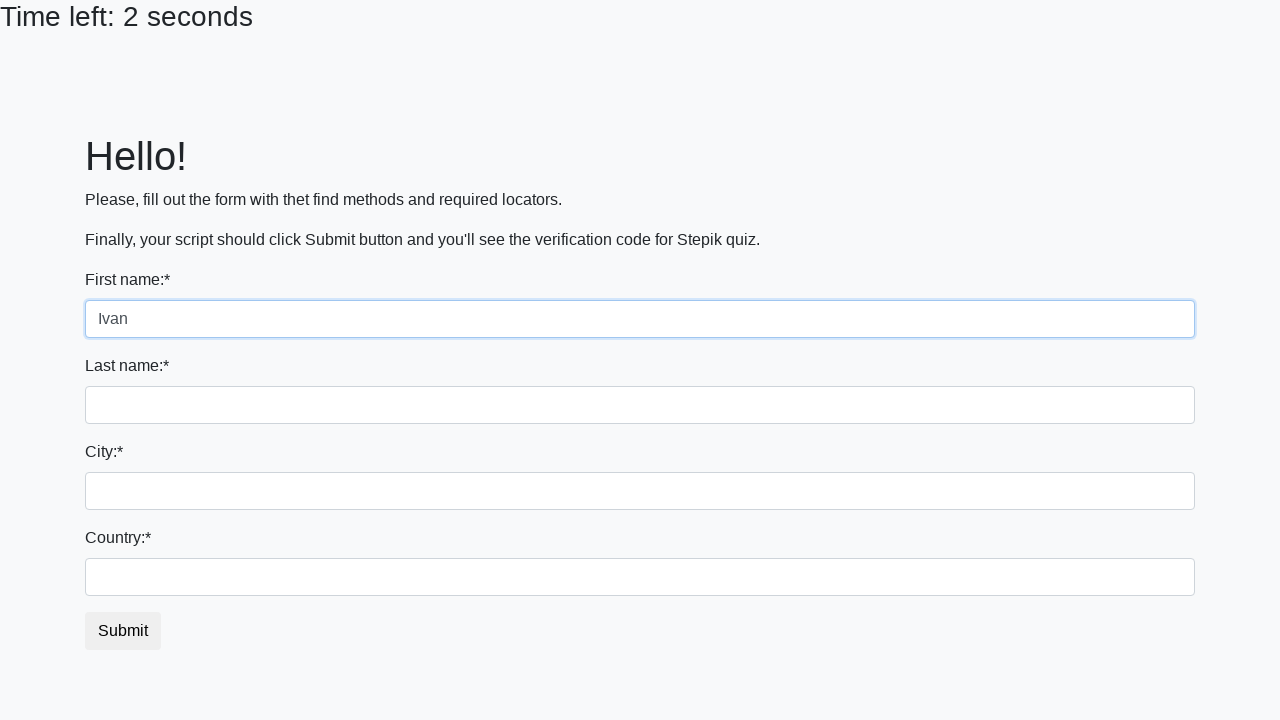

Filled last name field with 'Petrov' on input[name='last_name']
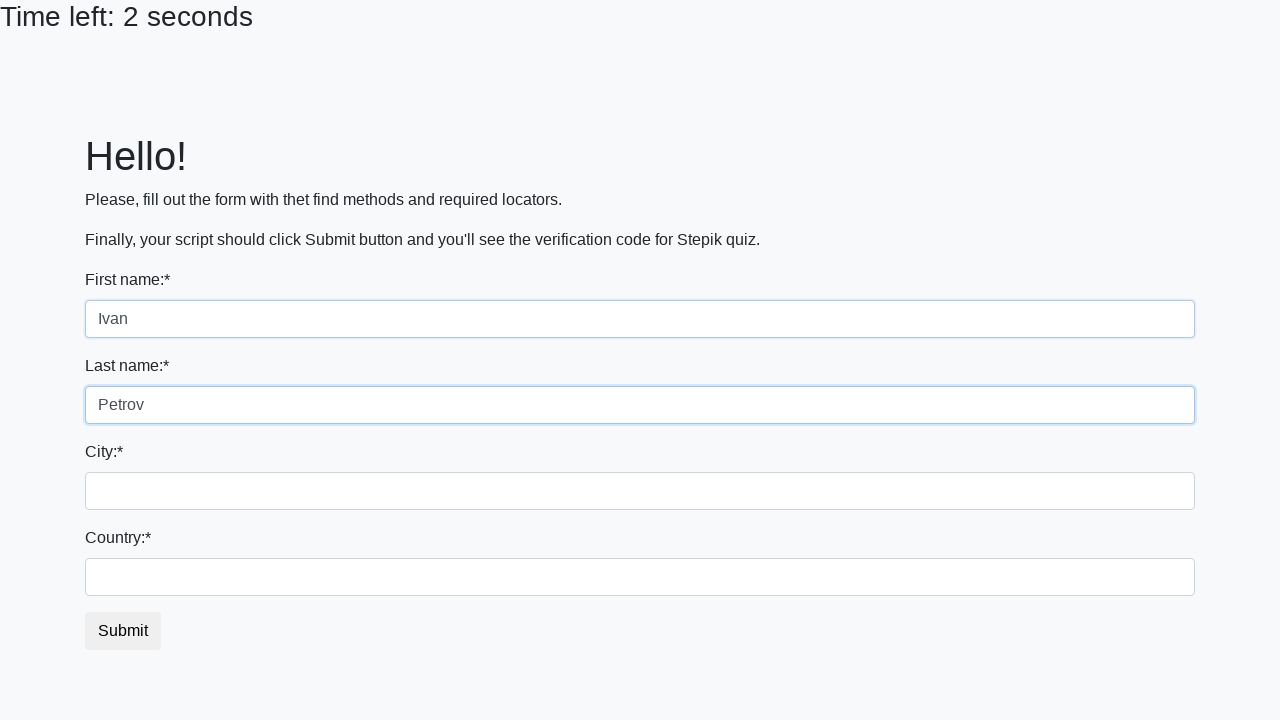

Filled city field with 'Smolensk' on .city
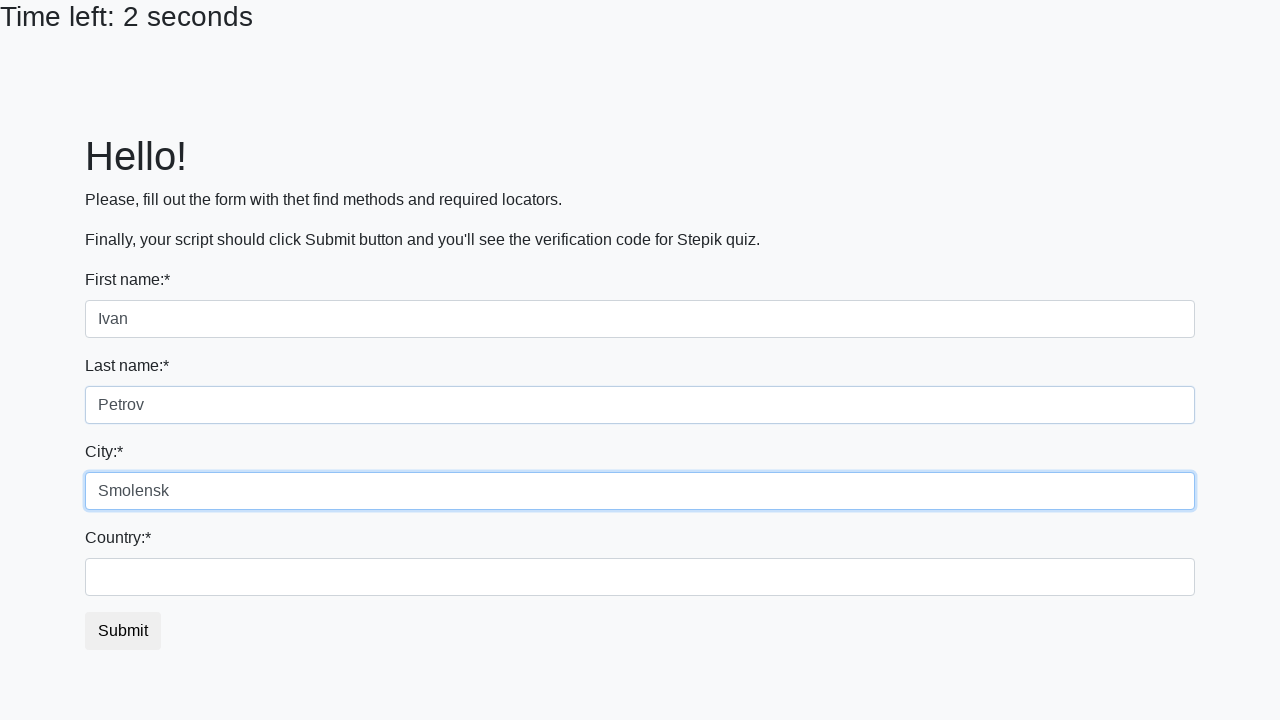

Filled country field with 'Russia' on #country
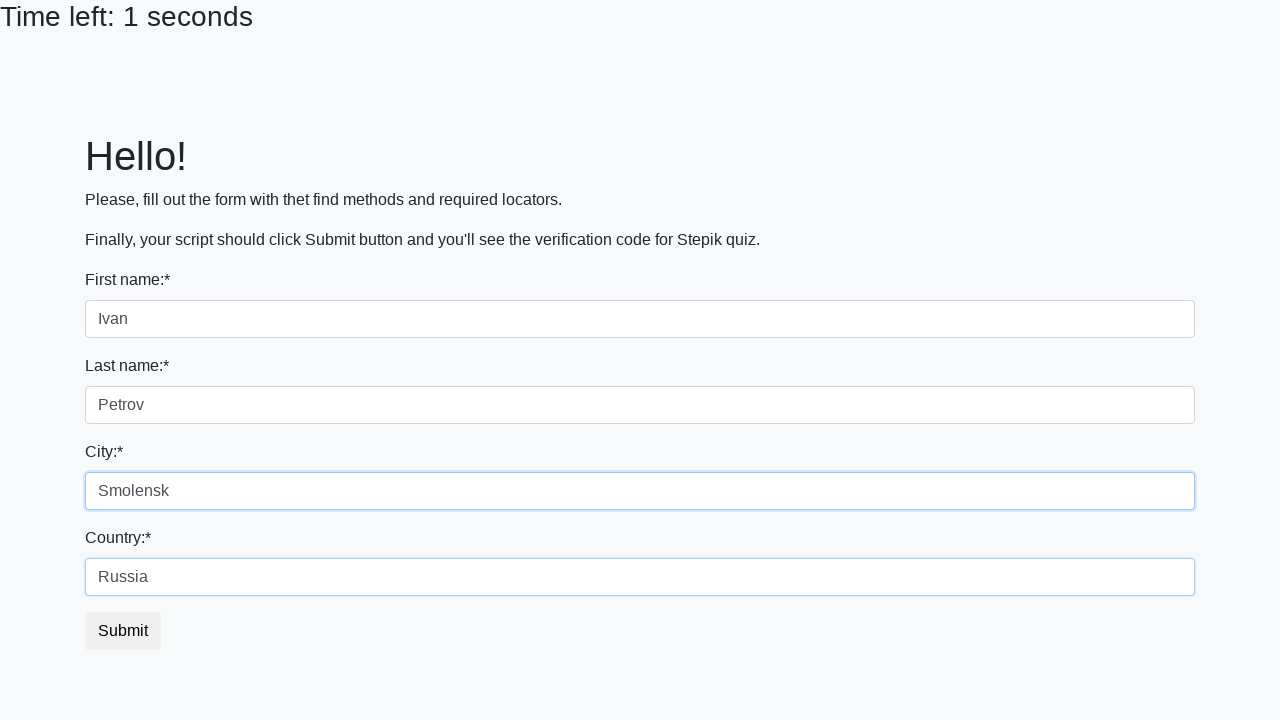

Clicked submit button to submit the form at (123, 631) on button.btn
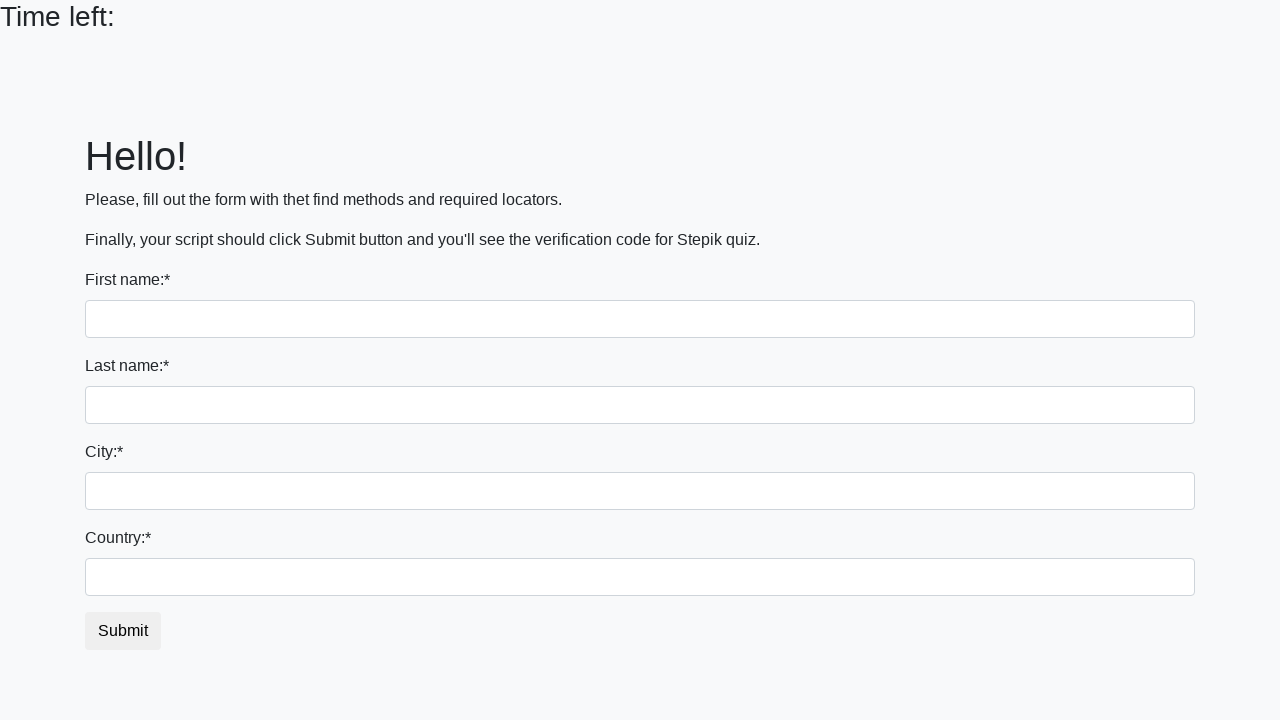

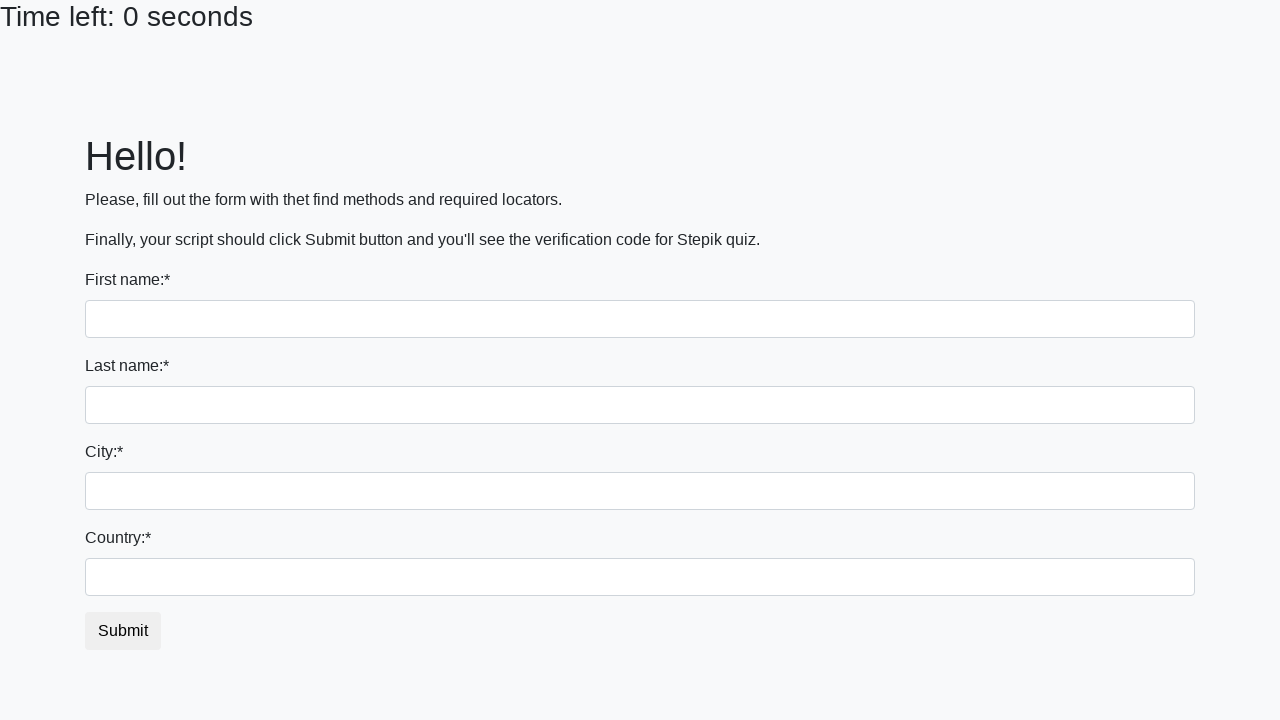